Tests clicking the File Download option from the dropdown menu (noted as expected to fail in original)

Starting URL: http://formy-project.herokuapp.com/dropdown

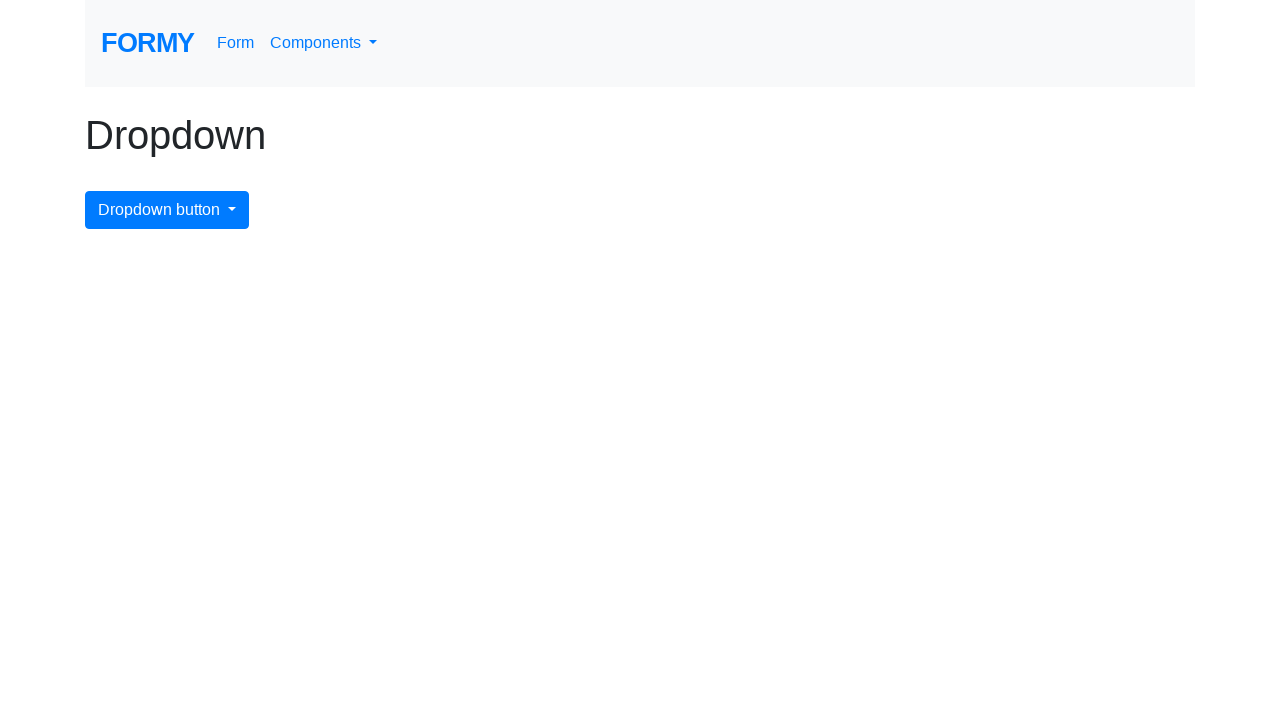

Clicked dropdown menu button at (167, 210) on #dropdownMenuButton
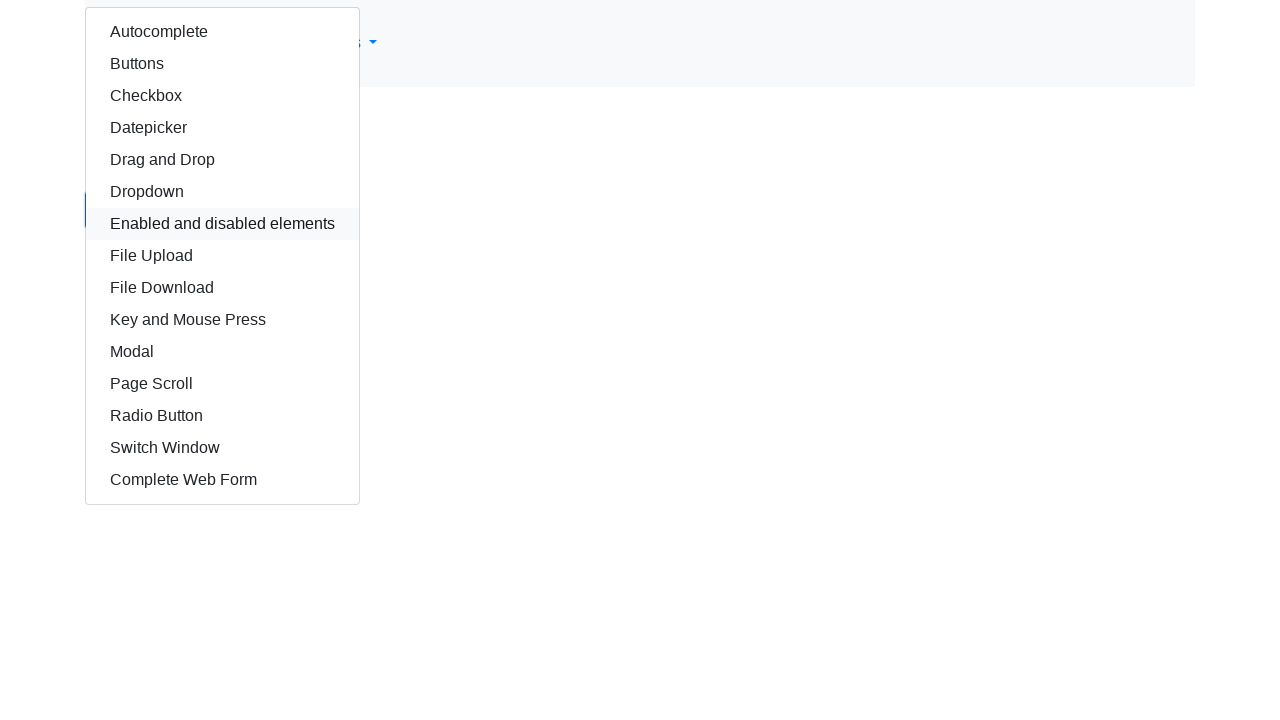

Dropdown menu appeared
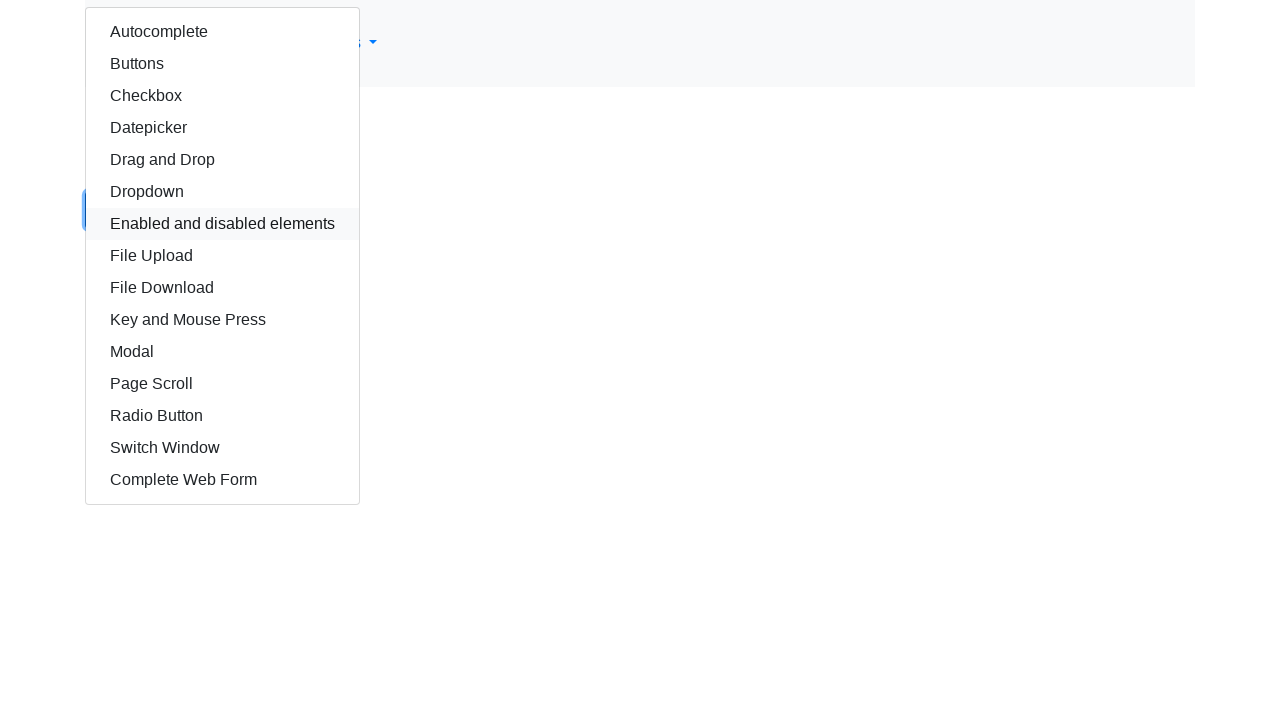

Clicked File Download option from dropdown menu at (222, 288) on text=File Download
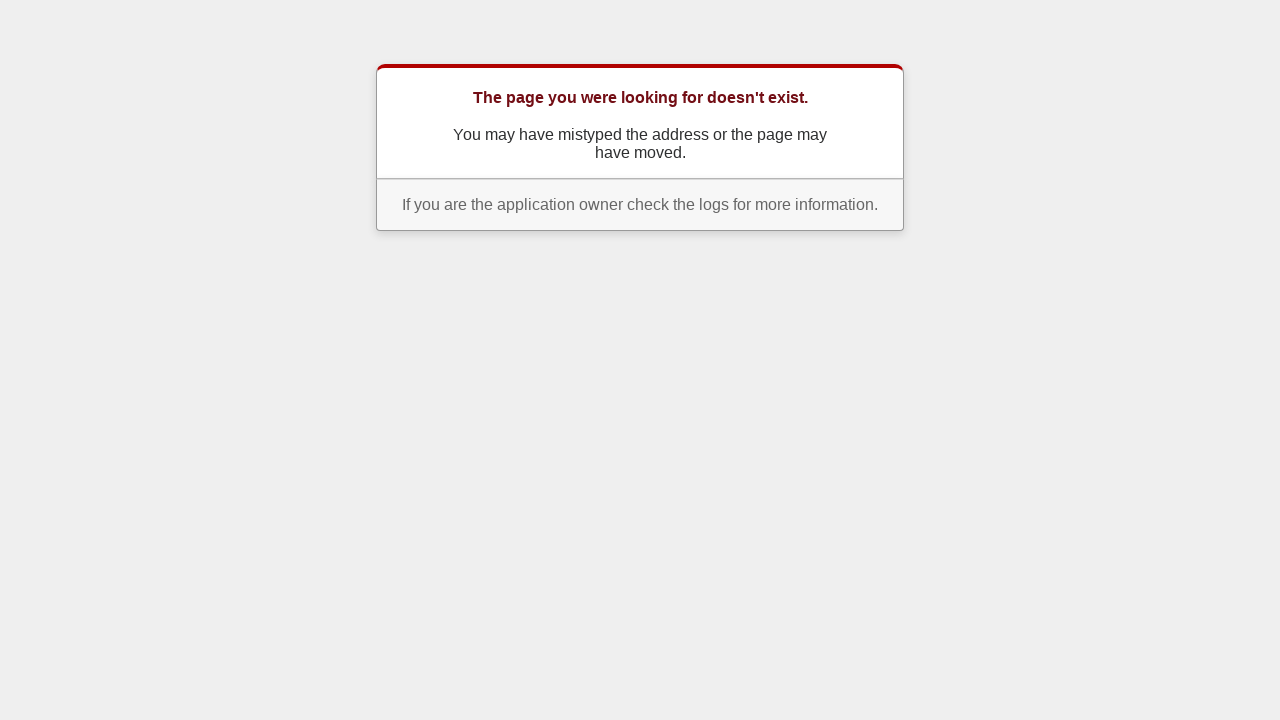

Page navigation completed and h1 element loaded
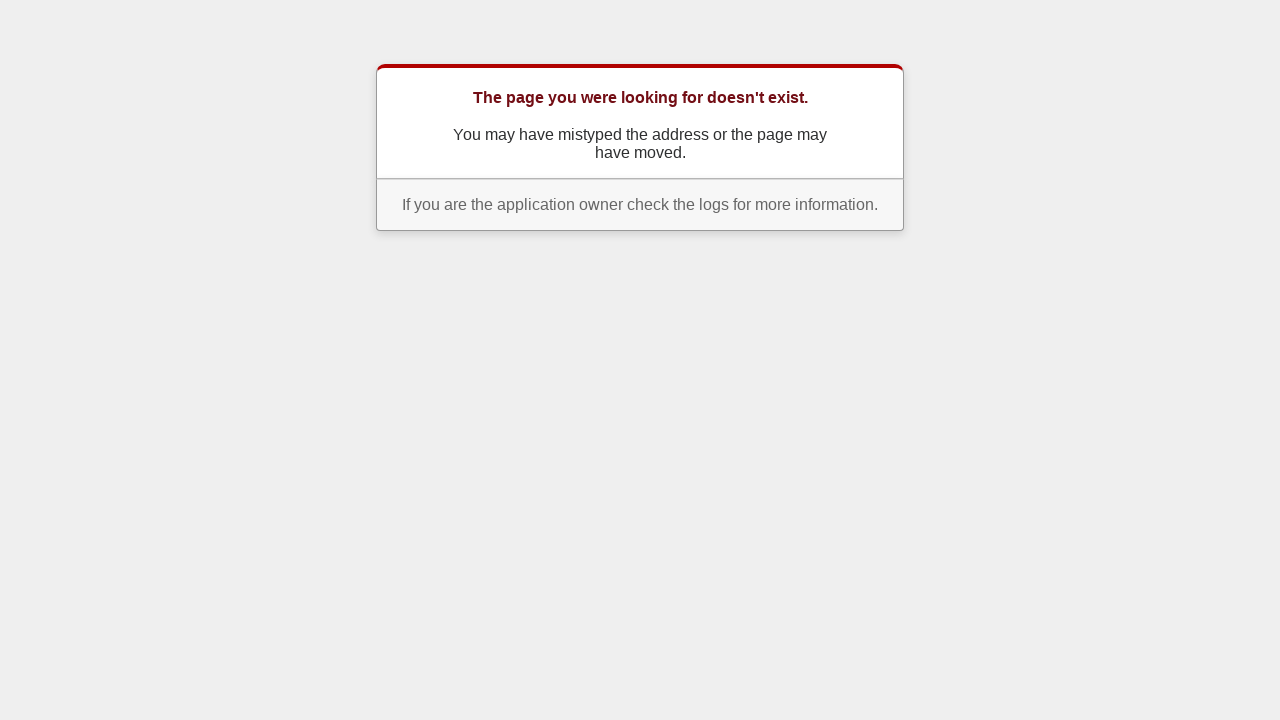

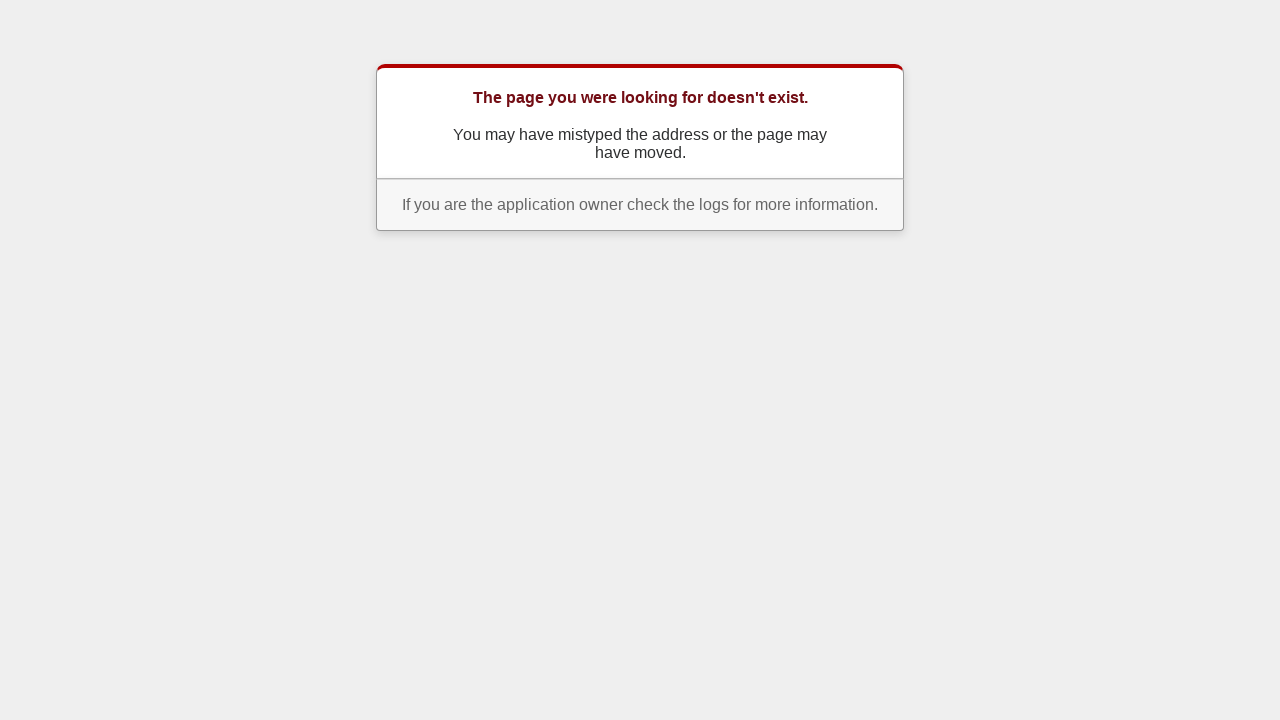